Tests contact form submission with valid email, name, and message data

Starting URL: https://www.demoblaze.com/

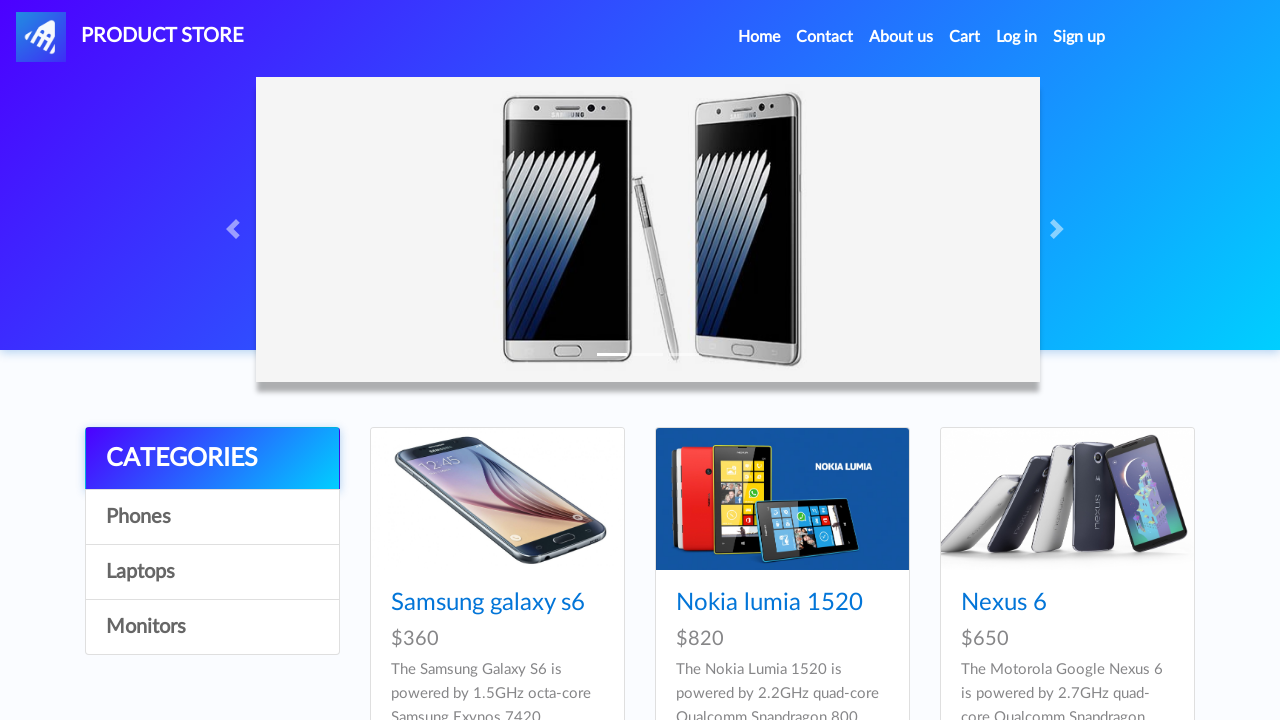

Clicked Contact link at (825, 37) on a:text('Contact')
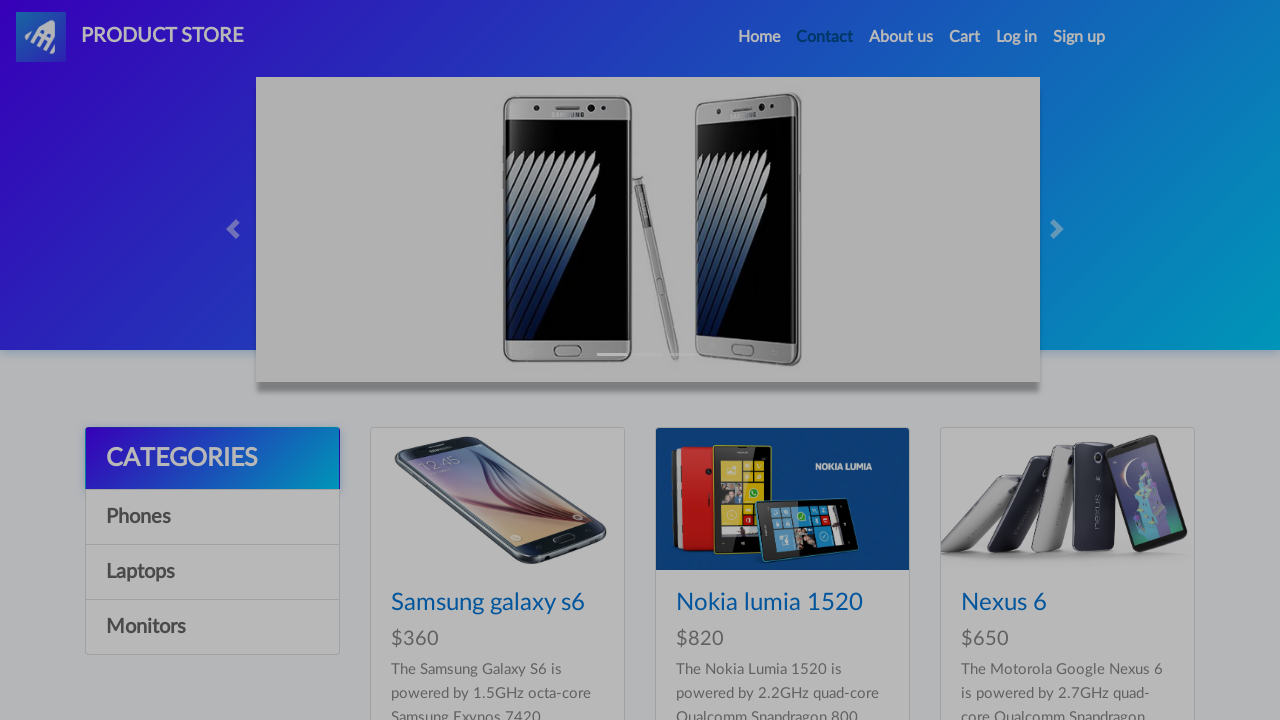

Contact modal appeared with email field visible
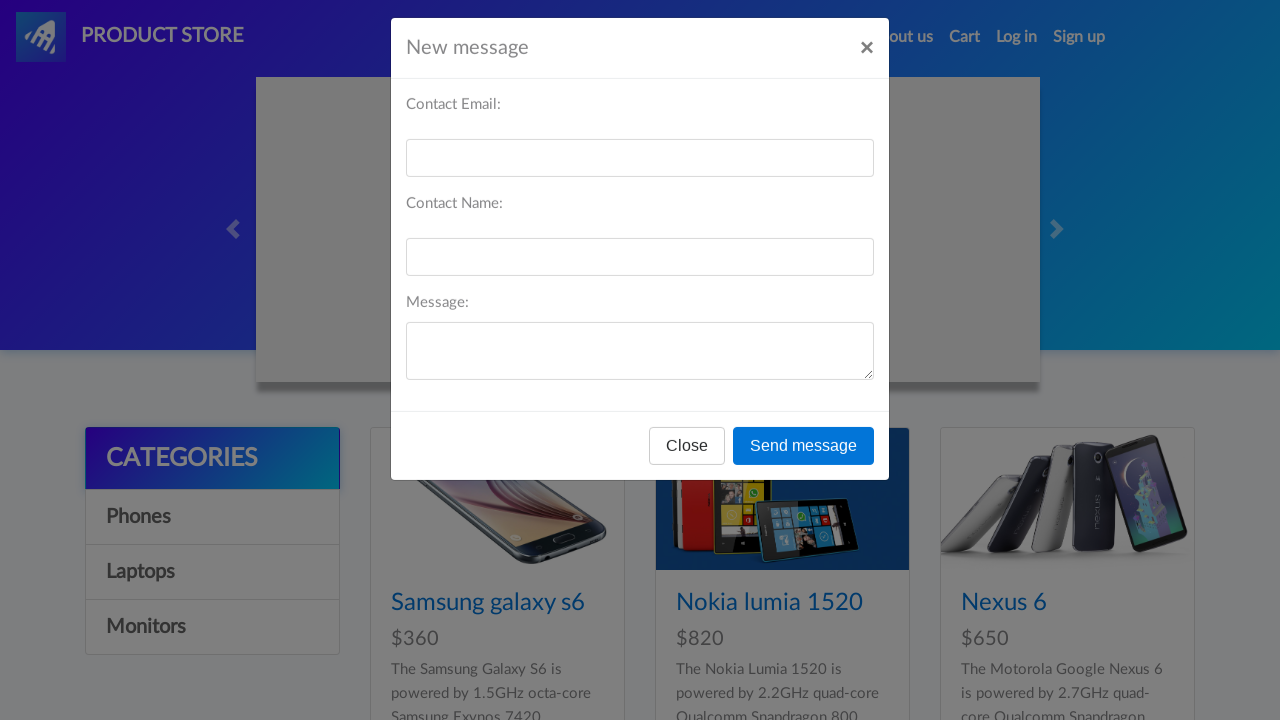

Filled email field with 'testuser@example.com' on #recipient-email
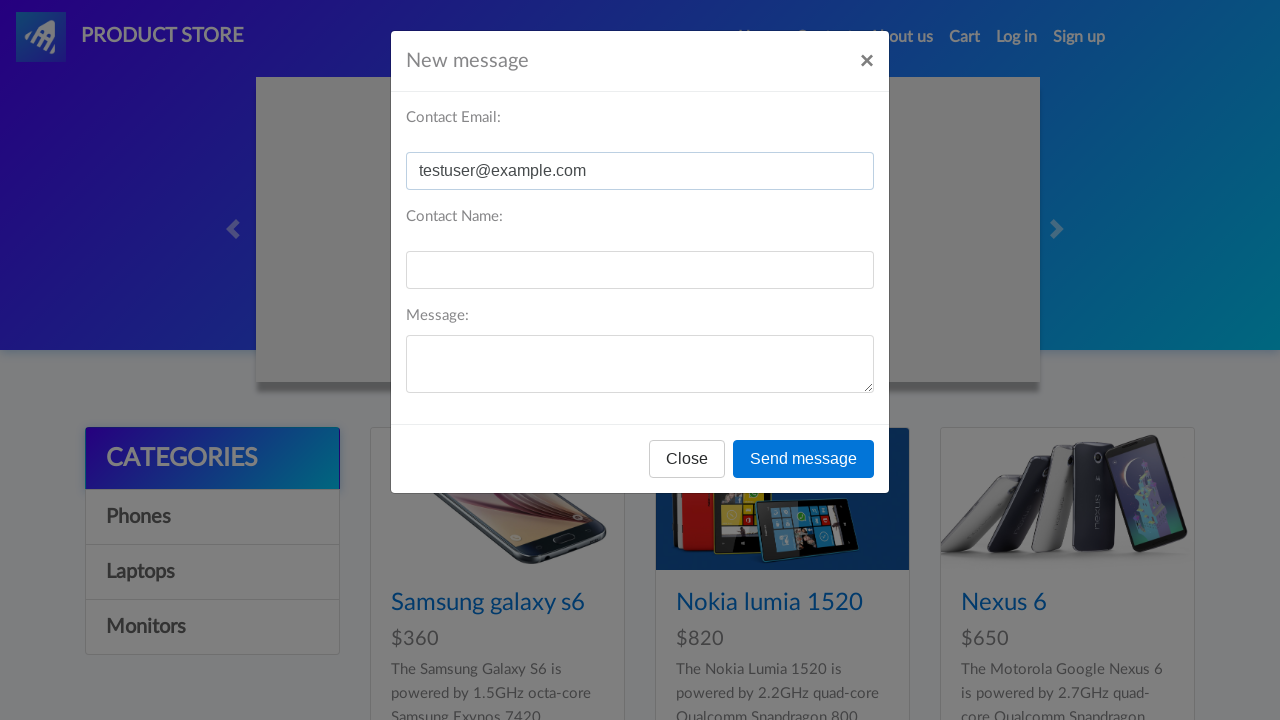

Filled name field with 'John Smith' on #recipient-name
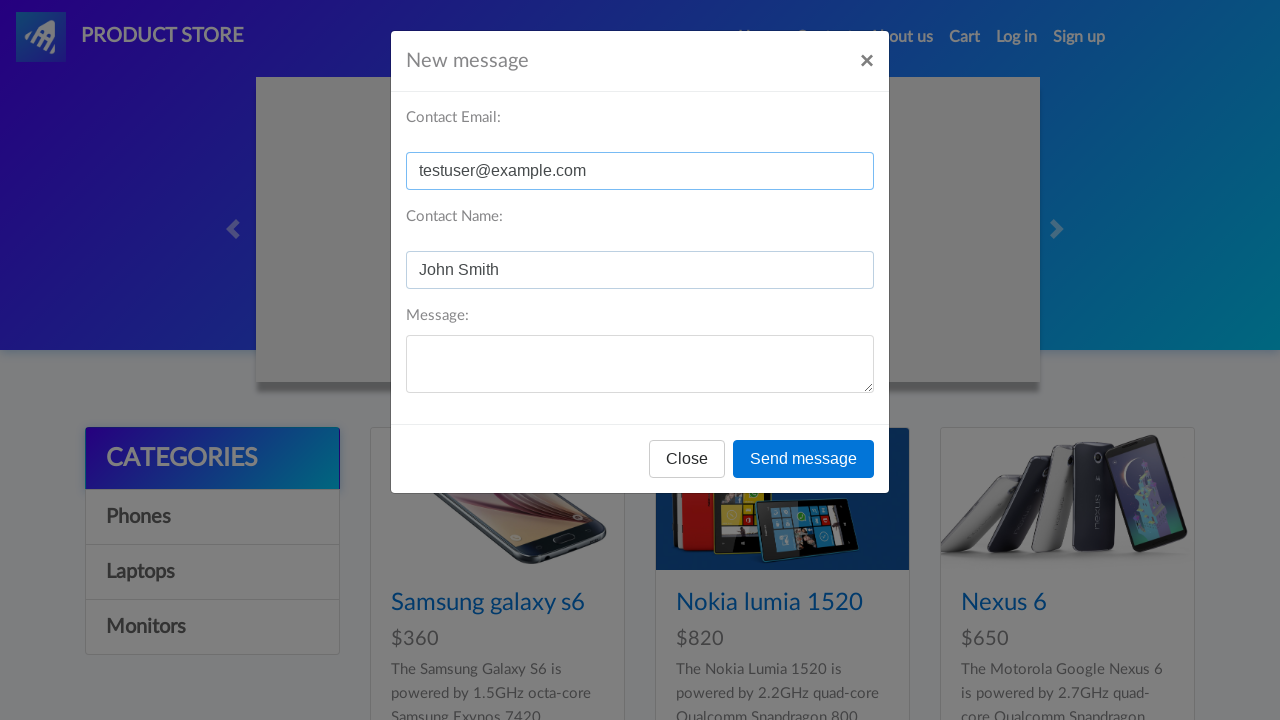

Filled message field with 'This is a test message.' on #message-text
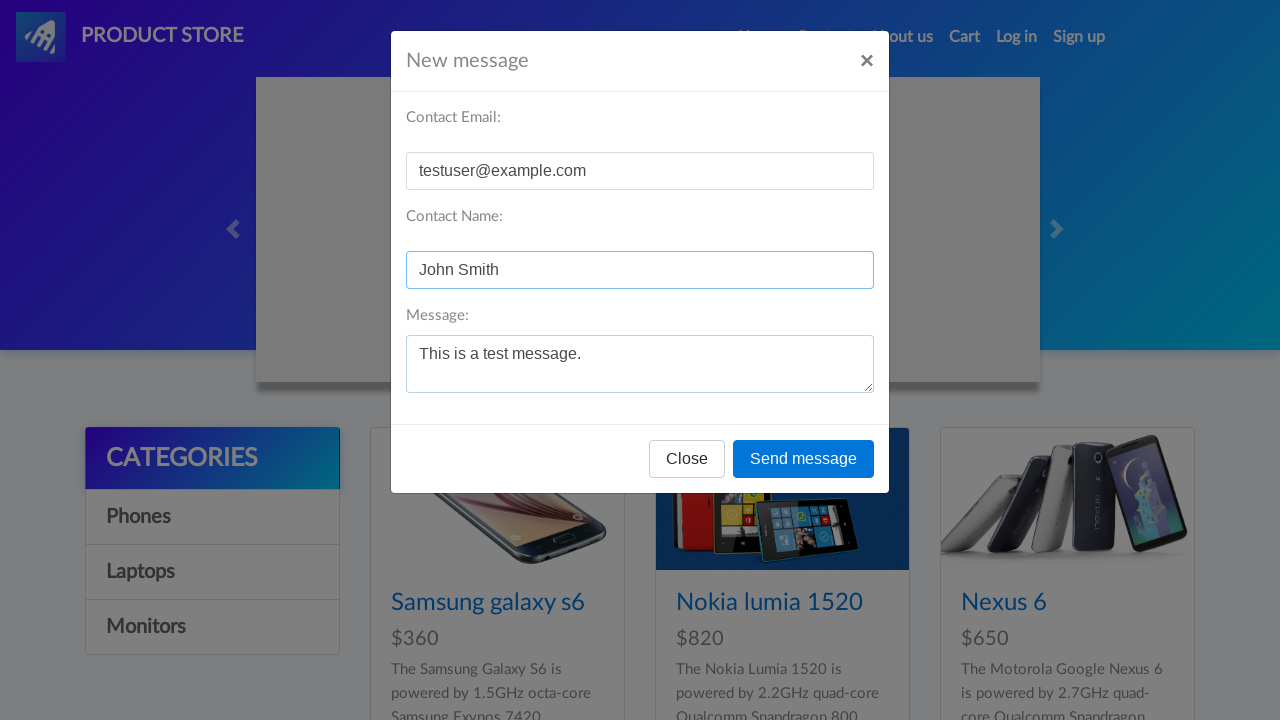

Clicked Send message button to submit form at (804, 459) on button:text('Send message')
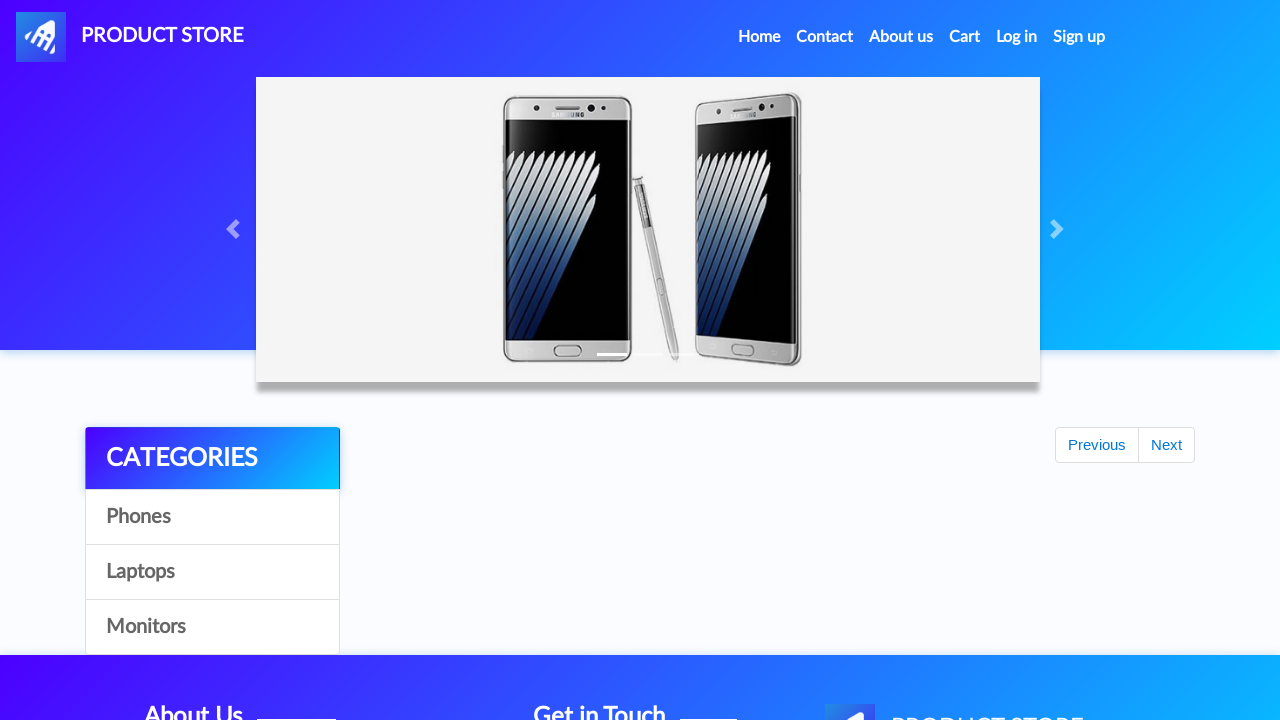

Accepted confirmation dialog
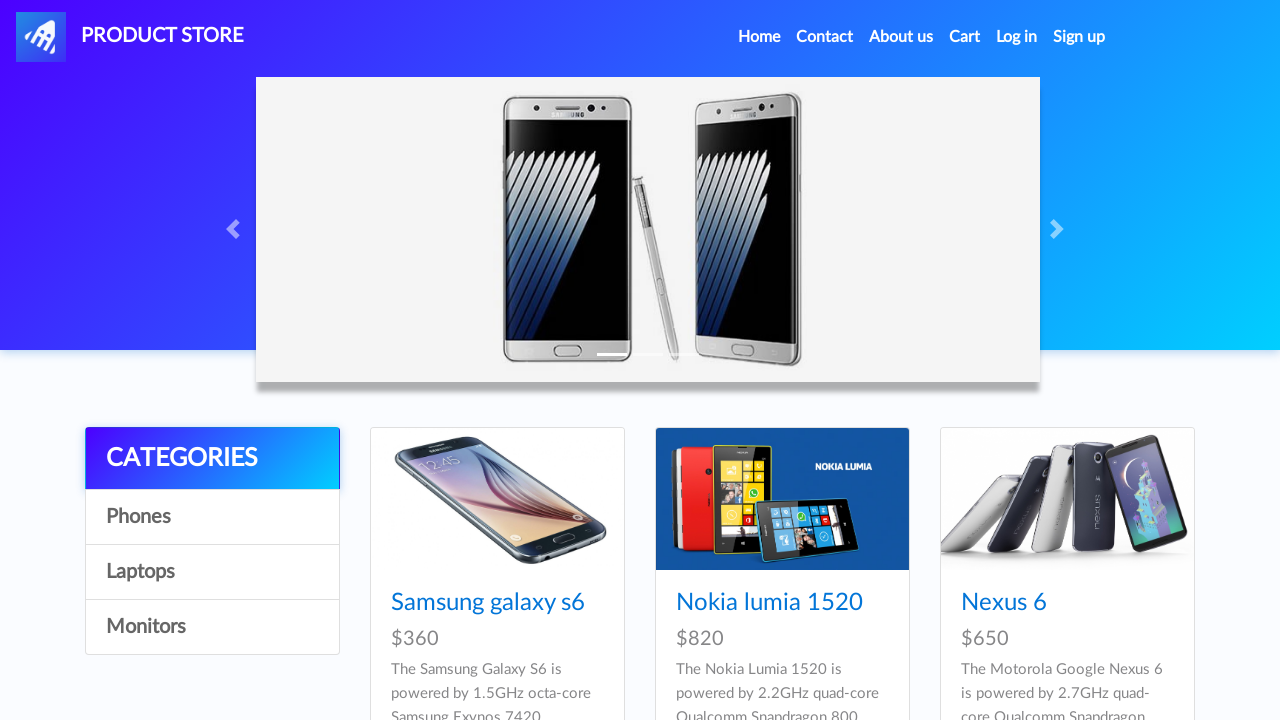

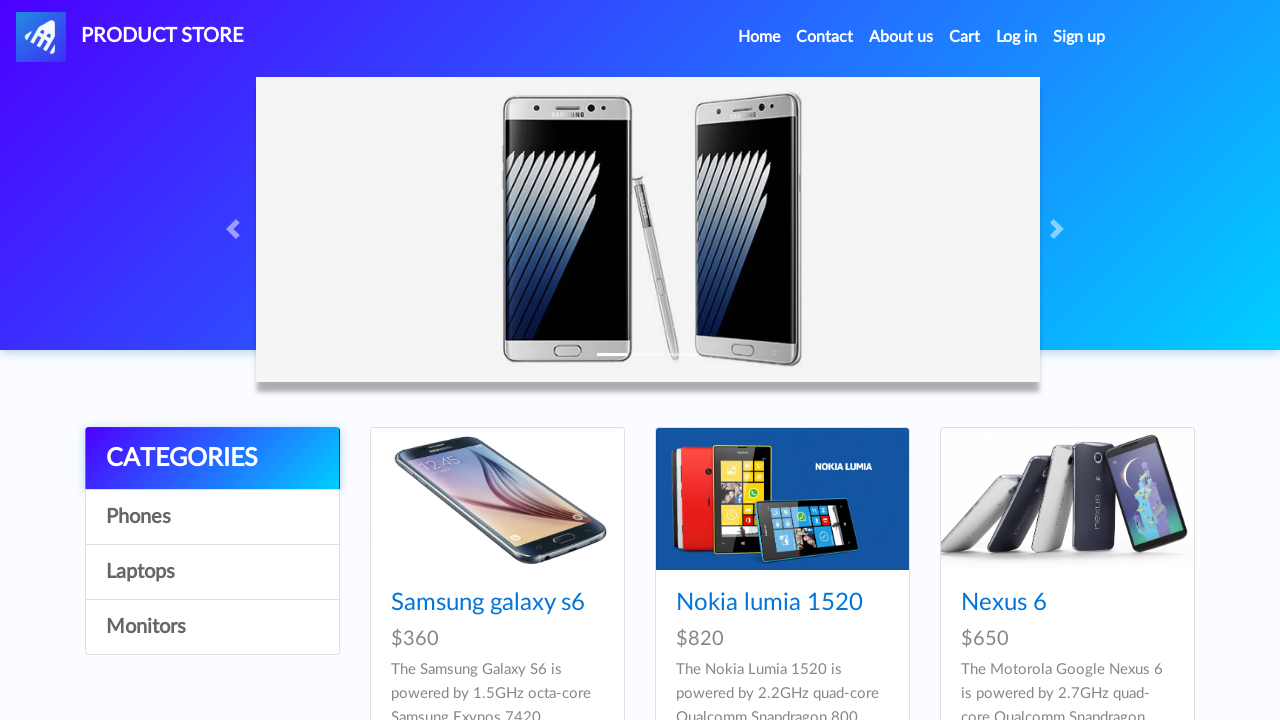